Tests radio button functionality by iterating through a group of radio buttons, clicking each one, and verifying the selection state changes appropriately.

Starting URL: http://www.echoecho.com/htmlforms10.htm

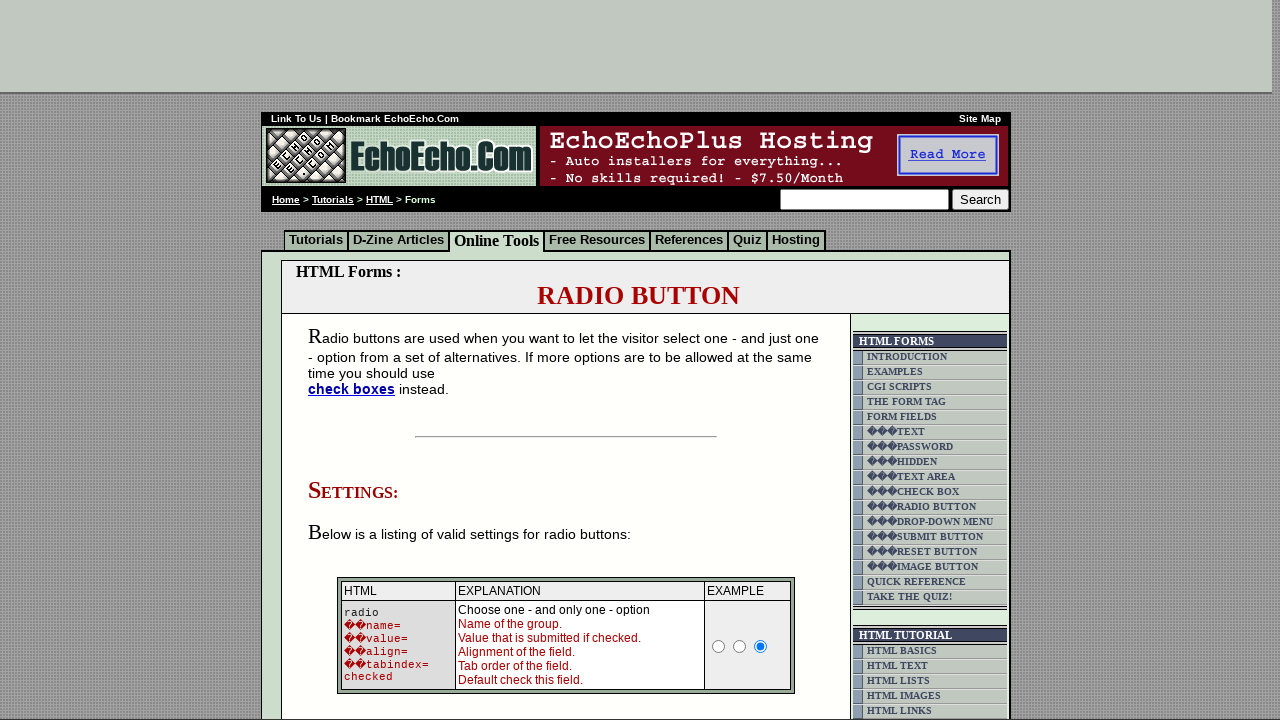

Waited for radio button group 'group1' to load
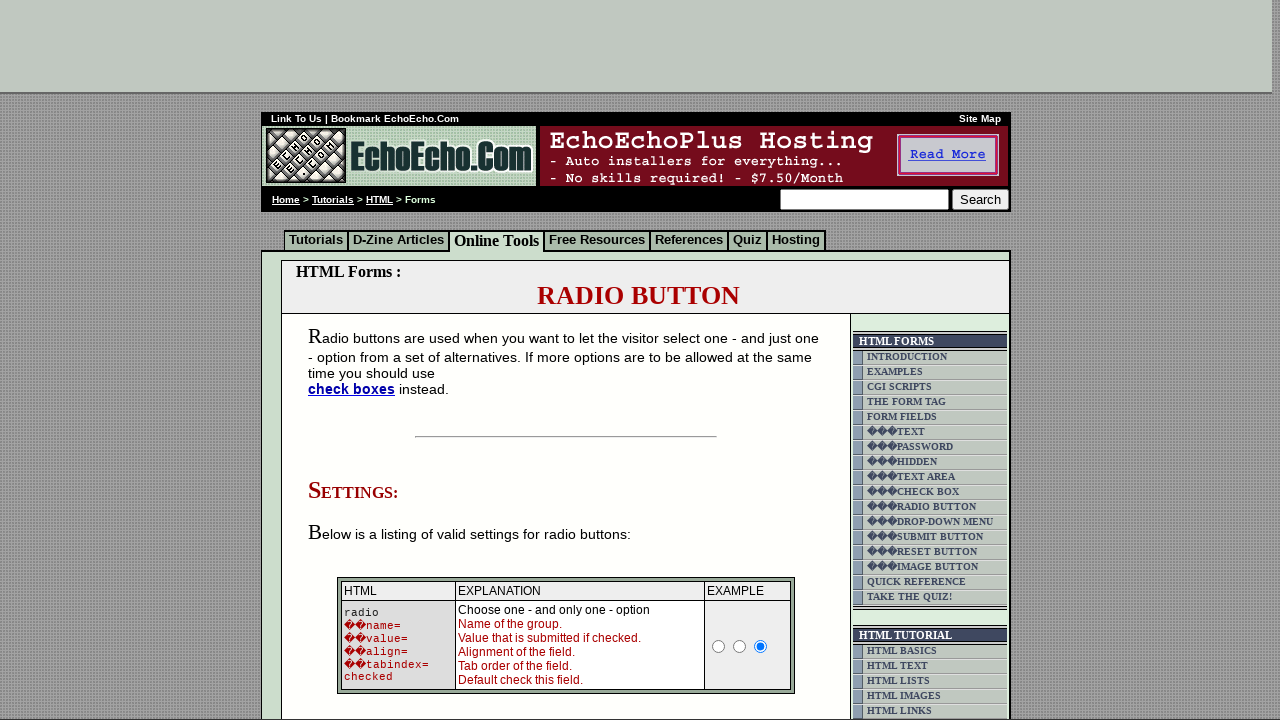

Located all radio buttons in group 'group1'
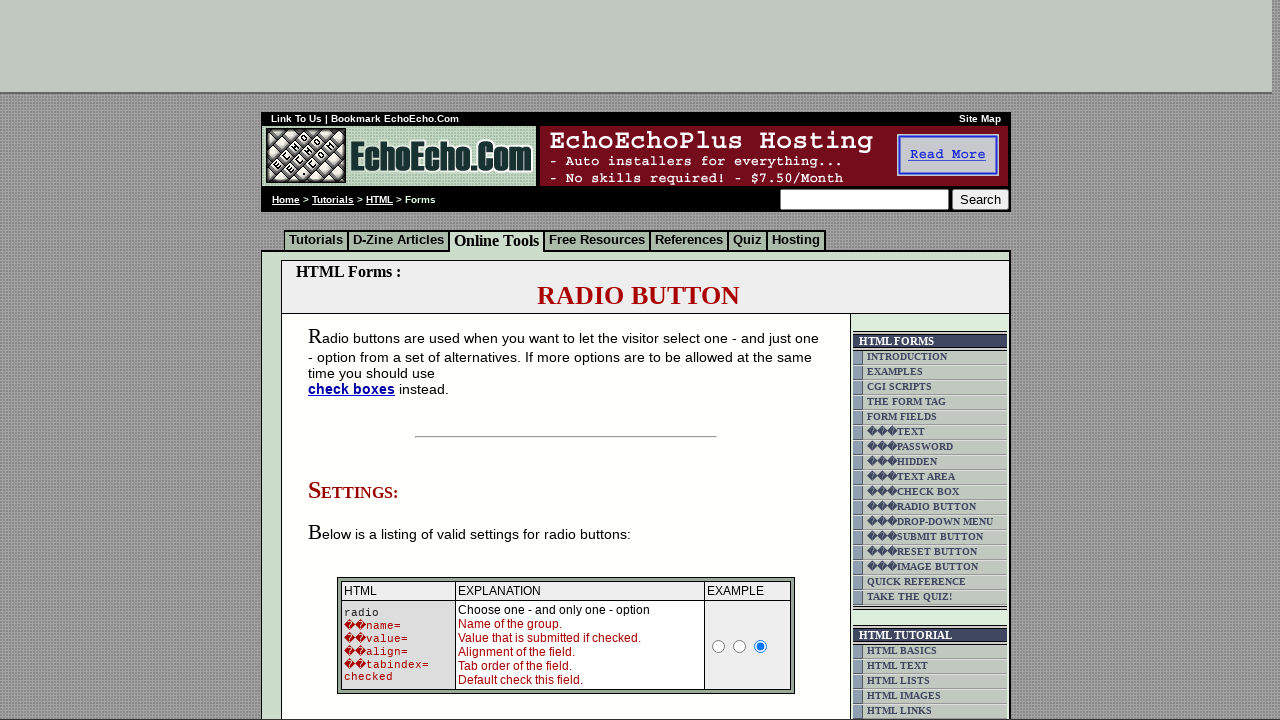

Found 3 radio buttons in the group
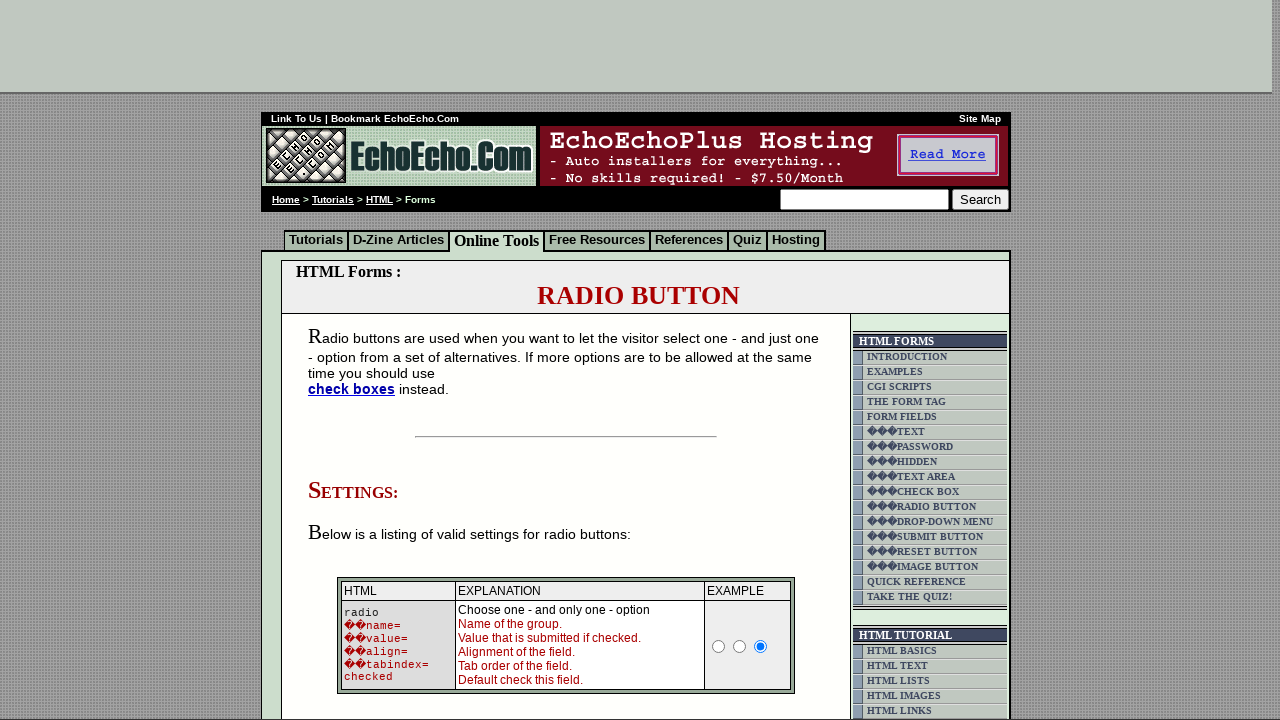

Clicked radio button 1 of 3 at (356, 360) on input[name='group1'] >> nth=0
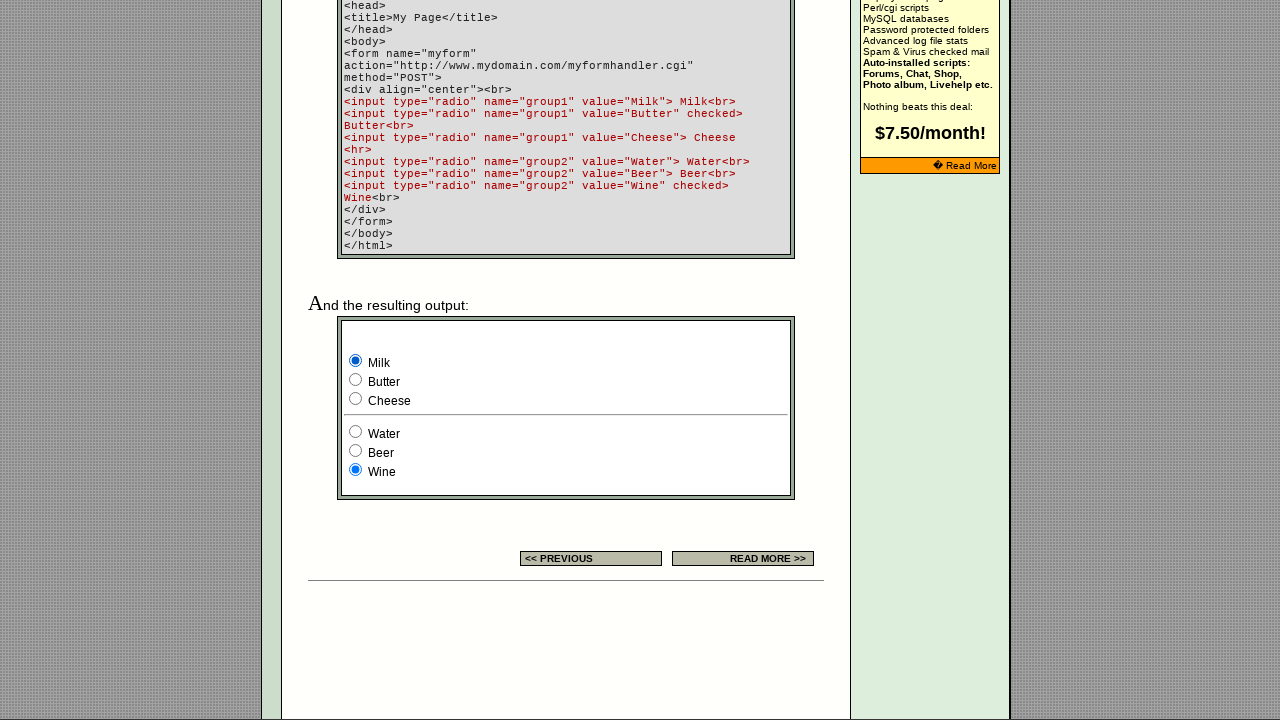

Waited 1 second for radio button 1 state change
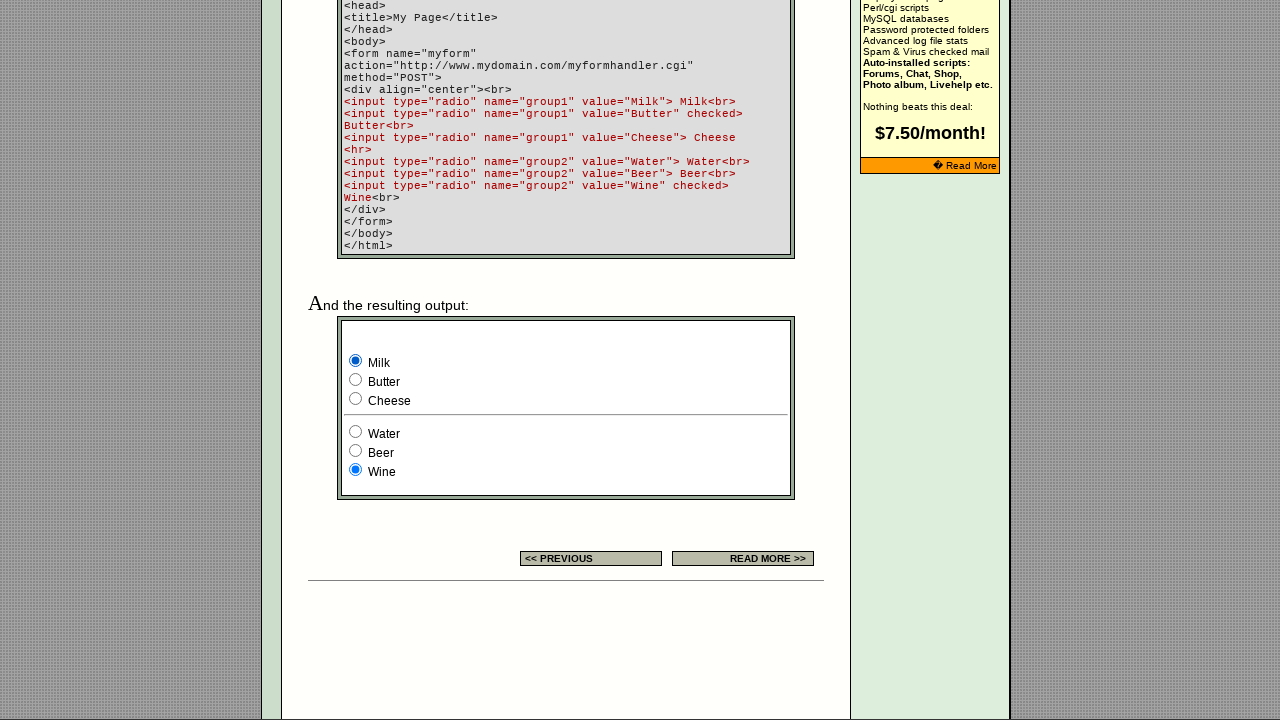

Verified radio button 1 is checked: True
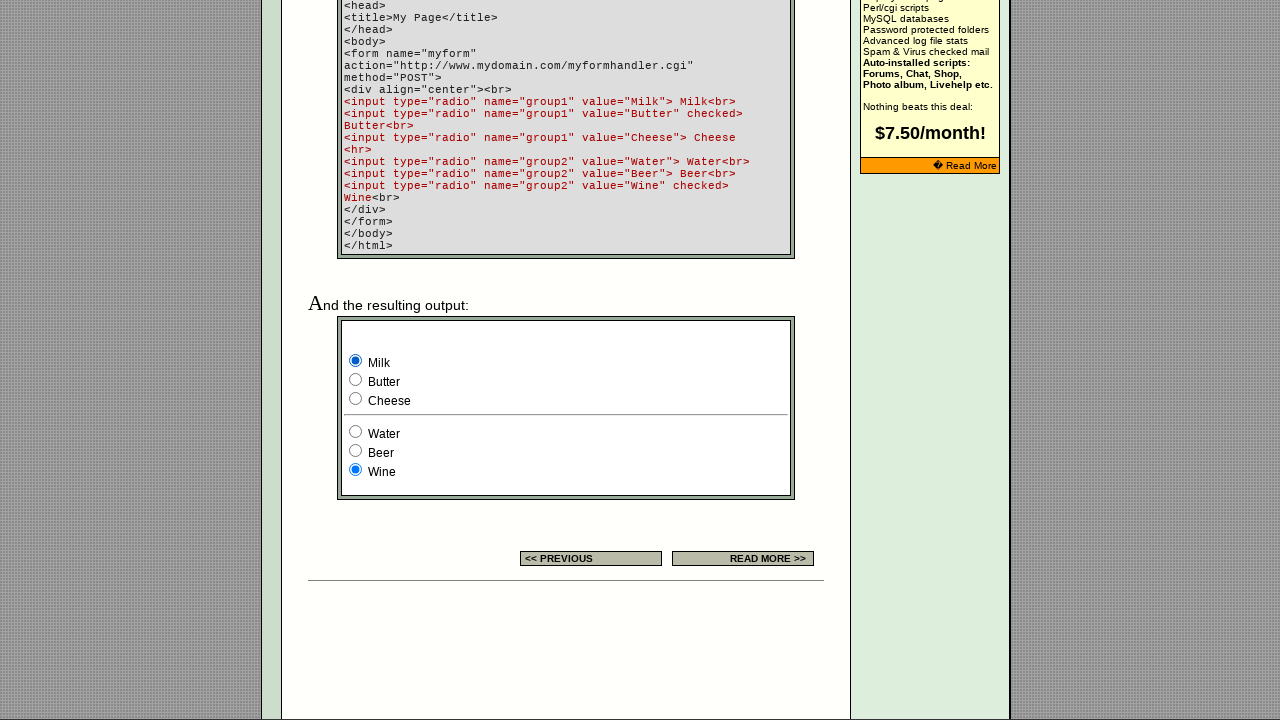

Clicked radio button 2 of 3 at (356, 380) on input[name='group1'] >> nth=1
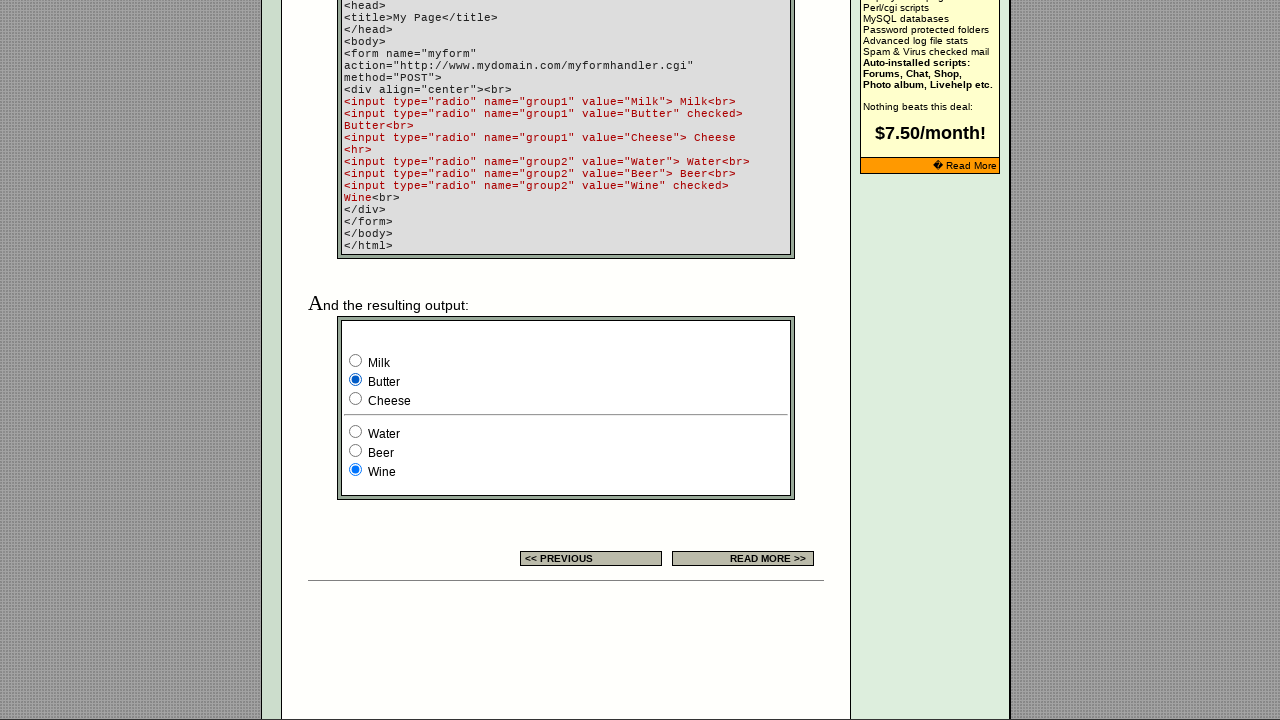

Waited 1 second for radio button 2 state change
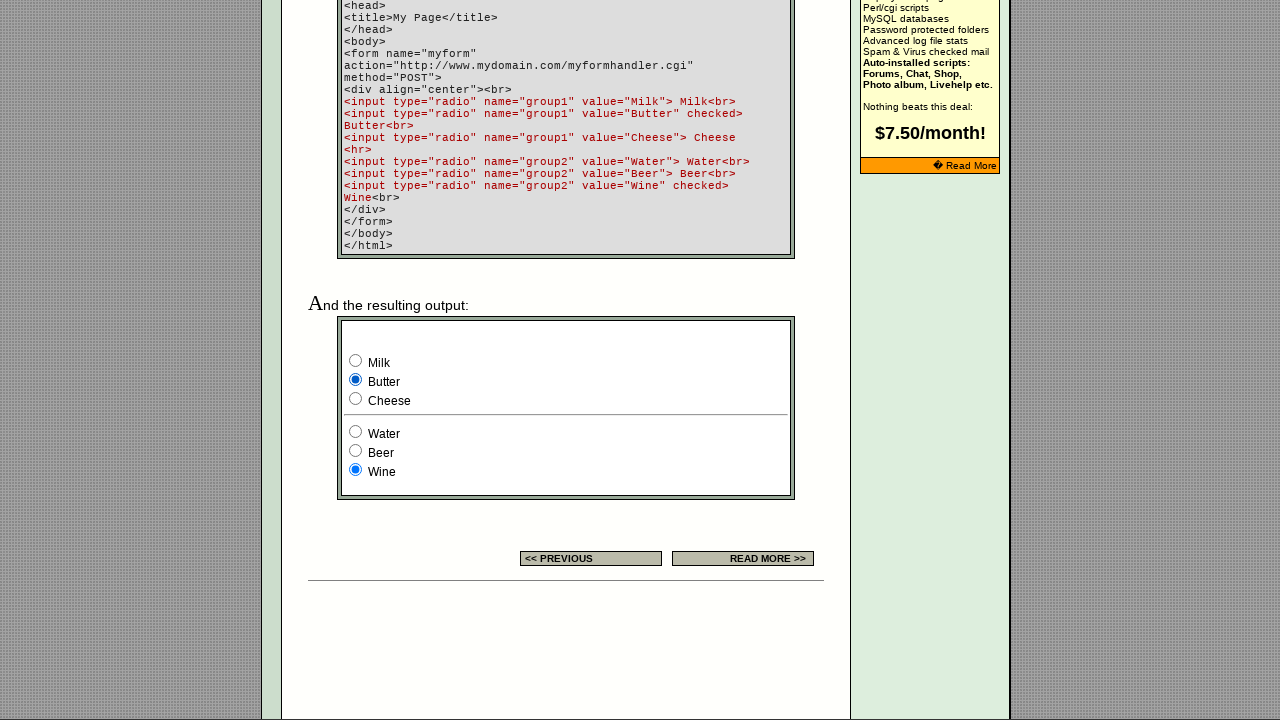

Verified radio button 2 is checked: True
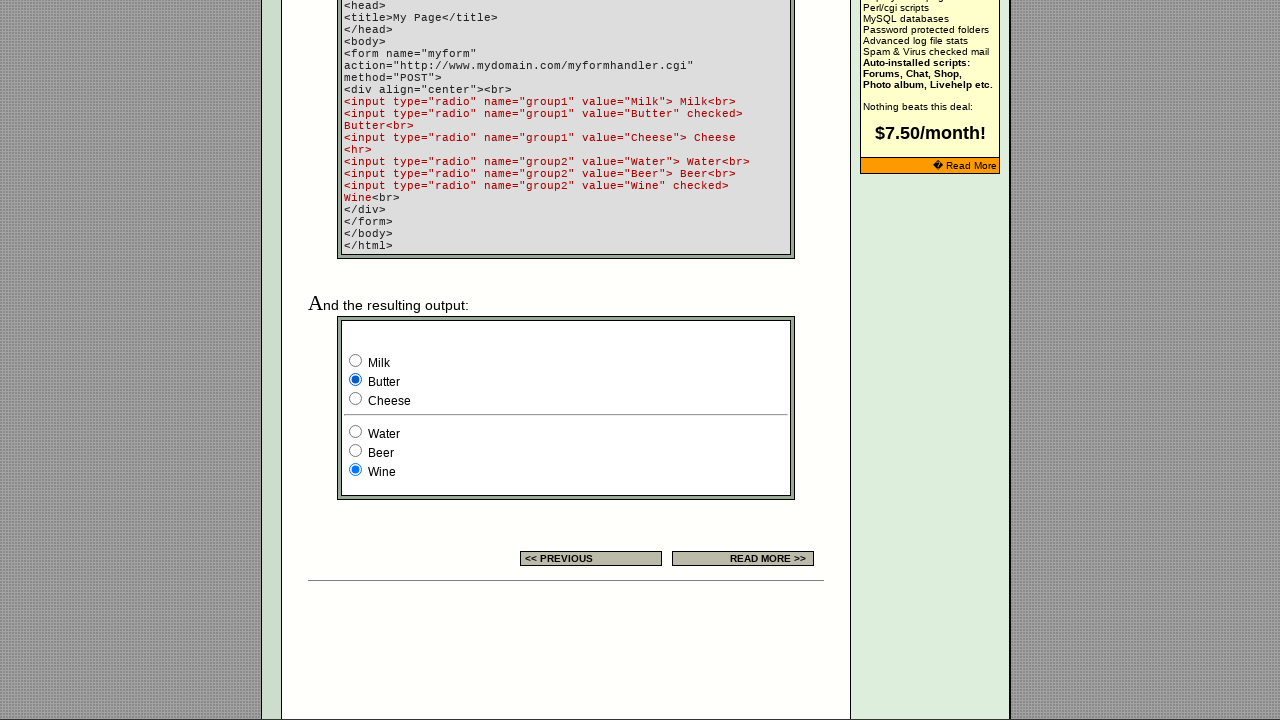

Clicked radio button 3 of 3 at (356, 398) on input[name='group1'] >> nth=2
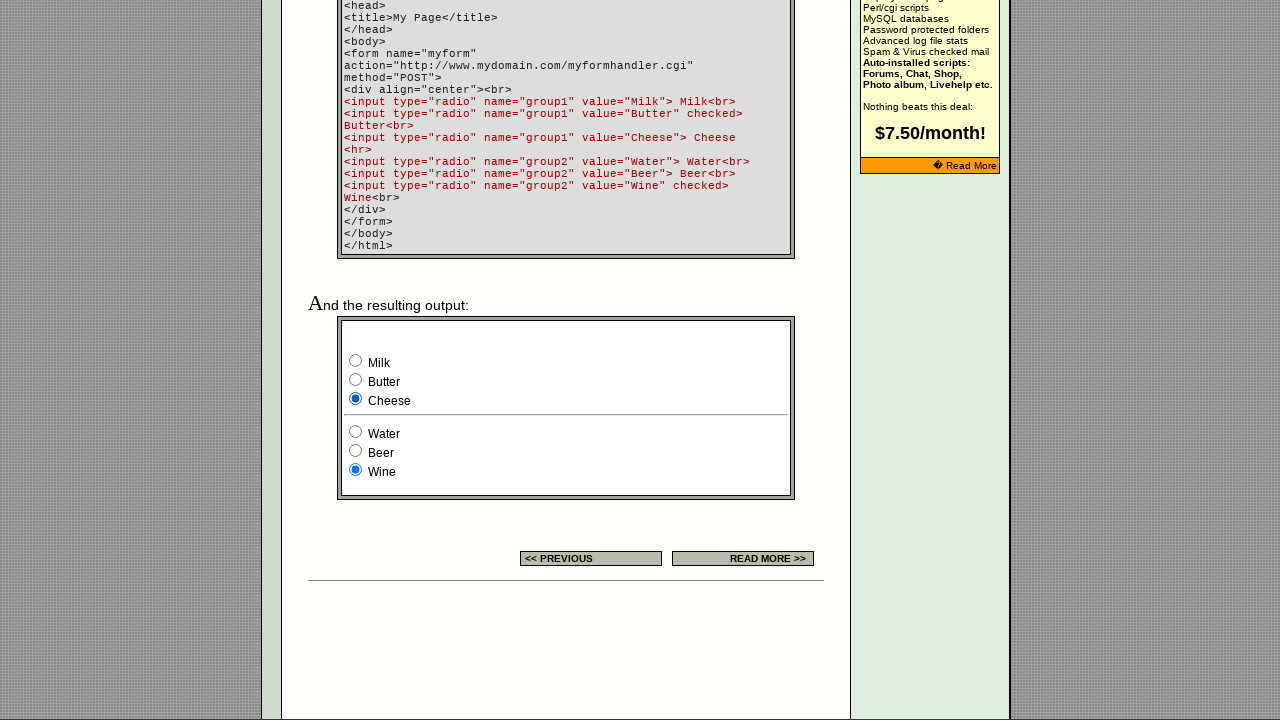

Waited 1 second for radio button 3 state change
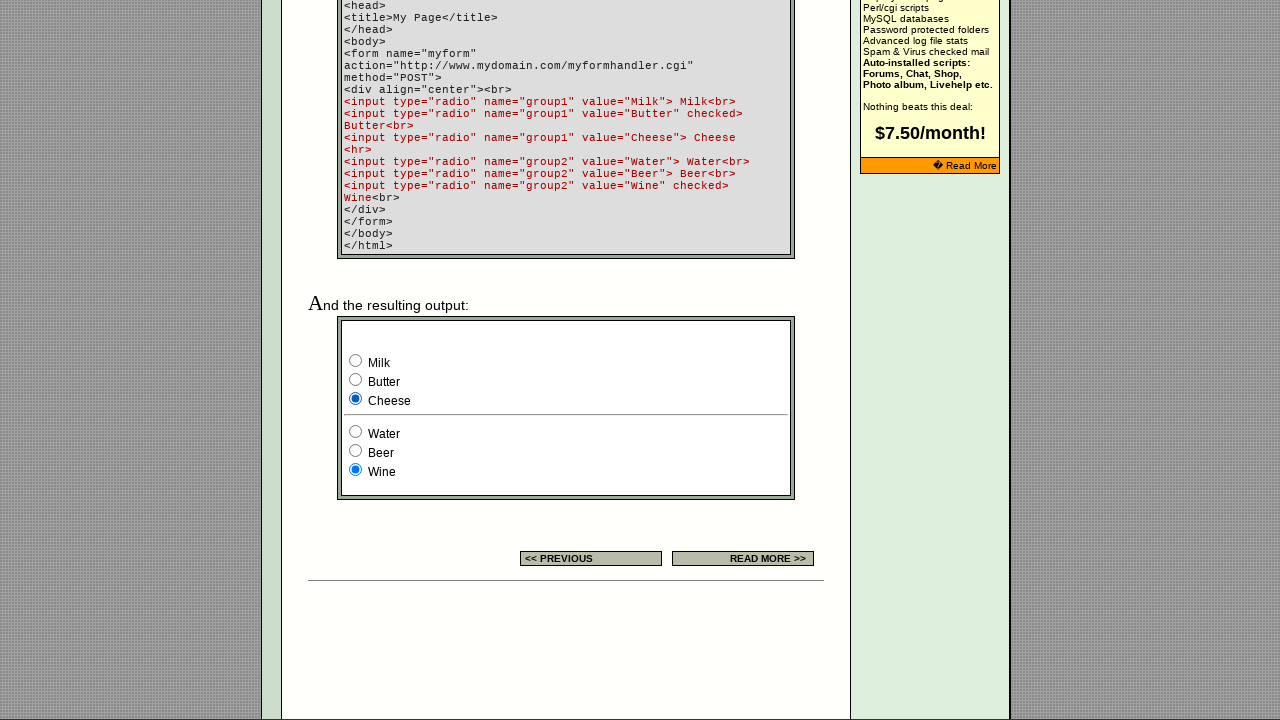

Verified radio button 3 is checked: True
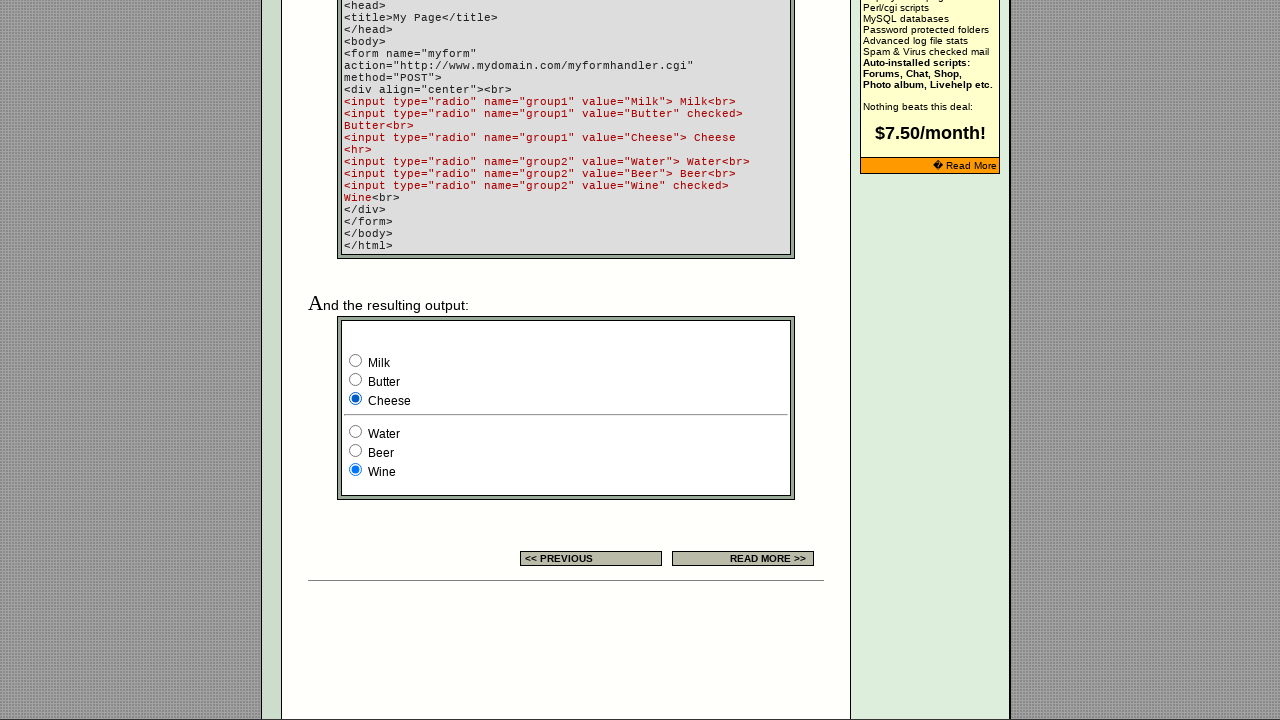

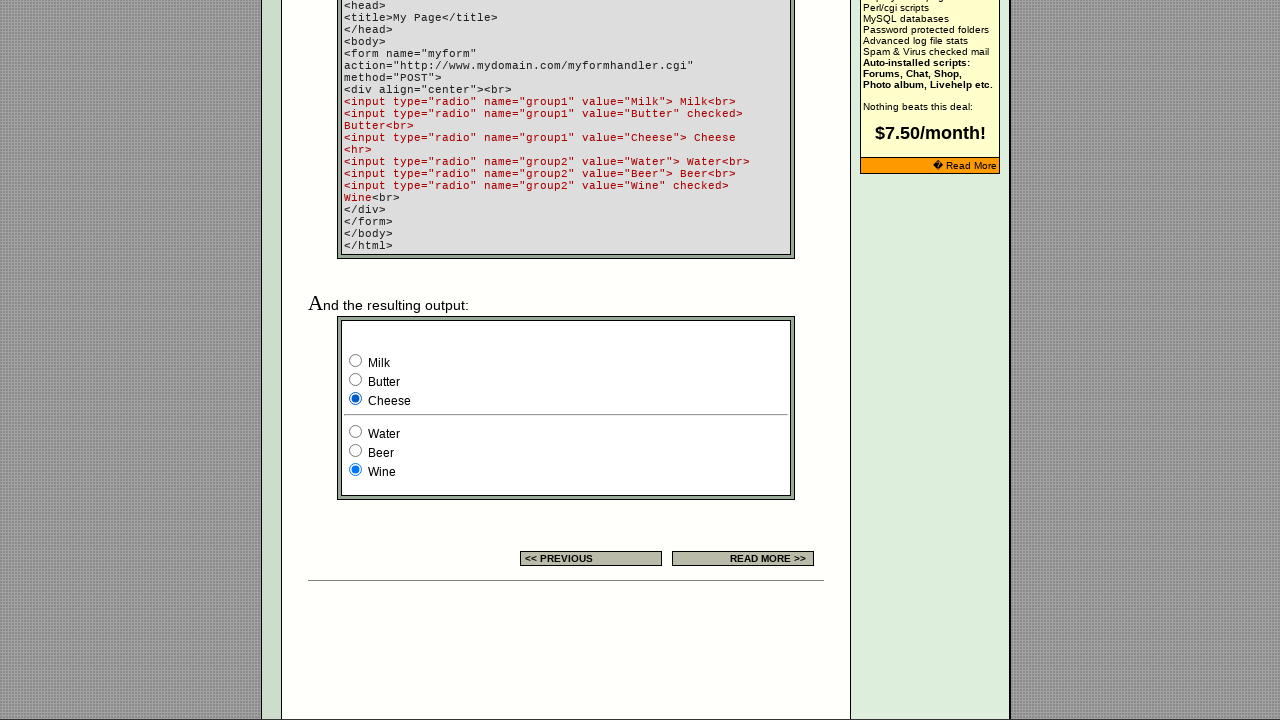